Tests multi-window handling by opening multiple windows and closing the LinkedIn window

Starting URL: https://hatem-hatamleh.github.io/Selenium-html/

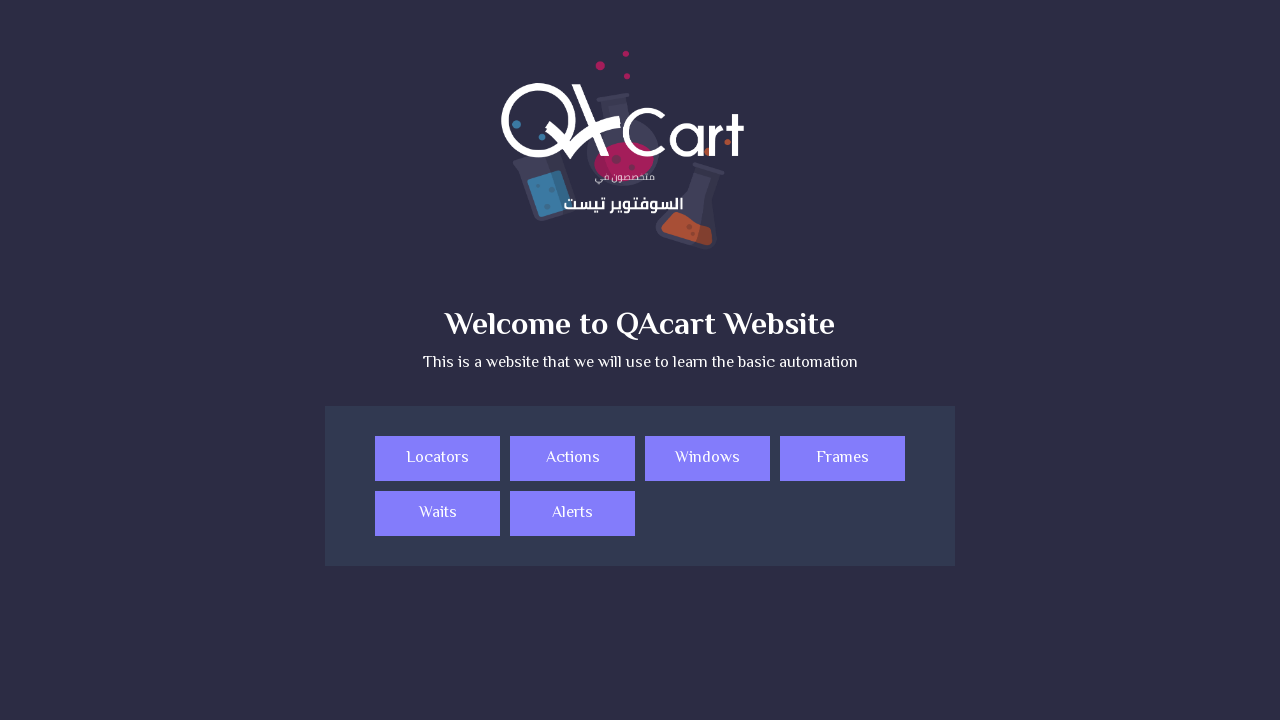

Clicked windows button to open multiple windows at (708, 458) on .windows
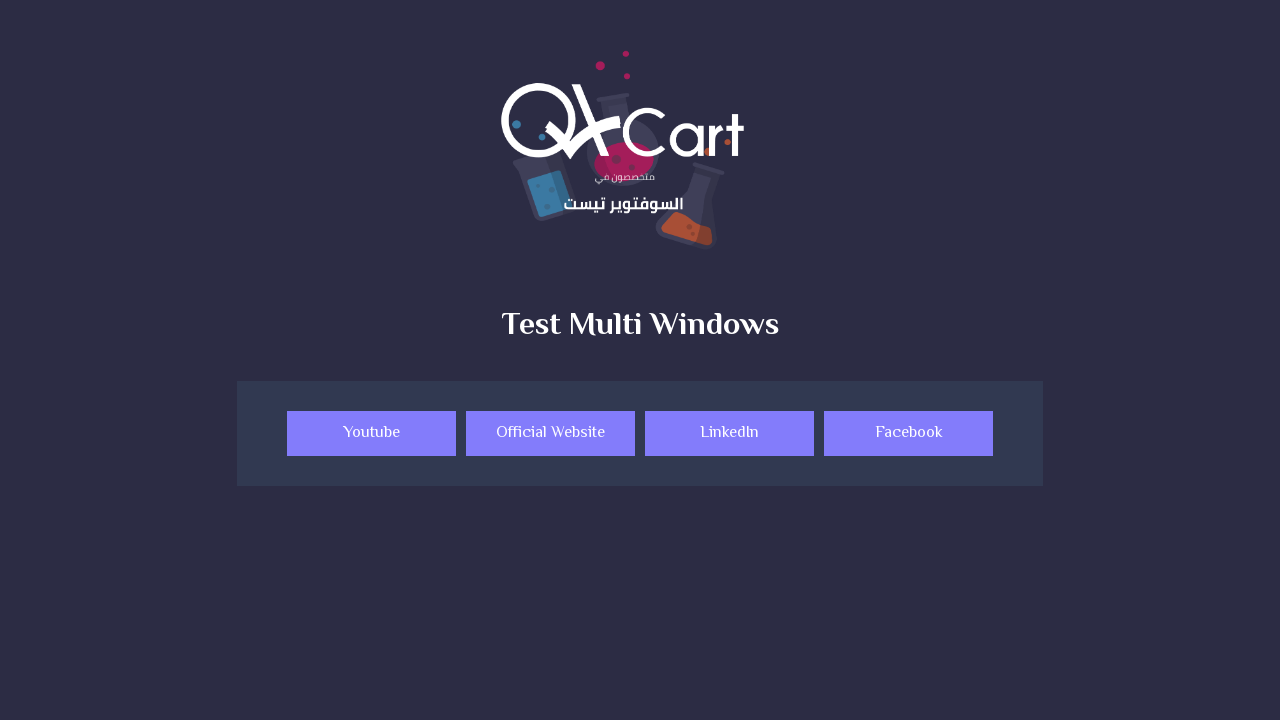

Clicked button to open a new window at (372, 434) on .button >> nth=0
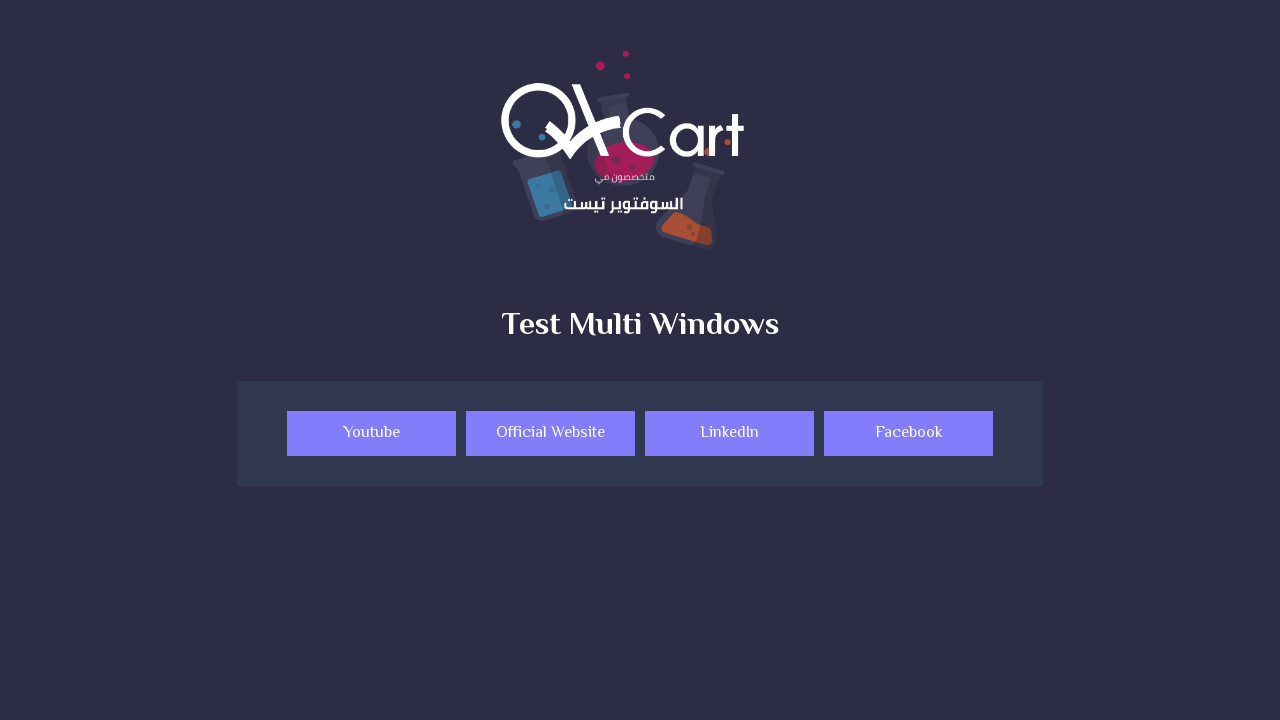

Clicked button to open a new window at (550, 434) on .button >> nth=1
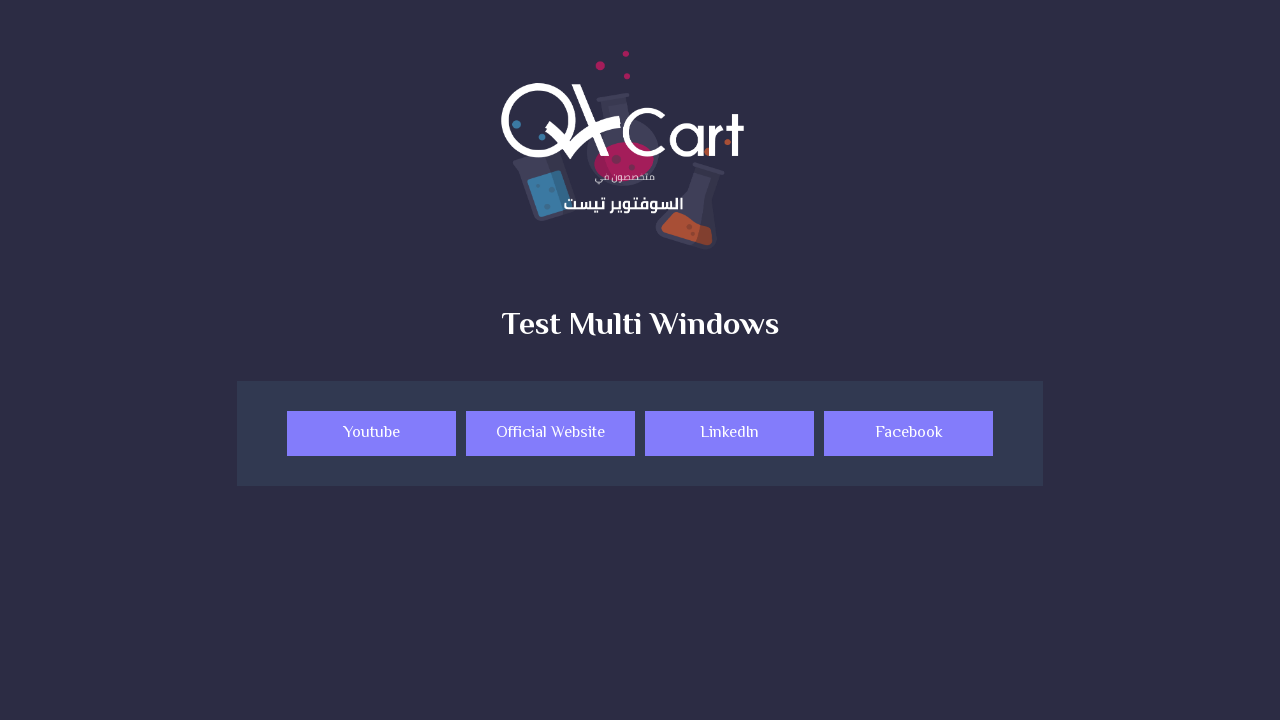

Clicked button to open a new window at (730, 434) on .button >> nth=2
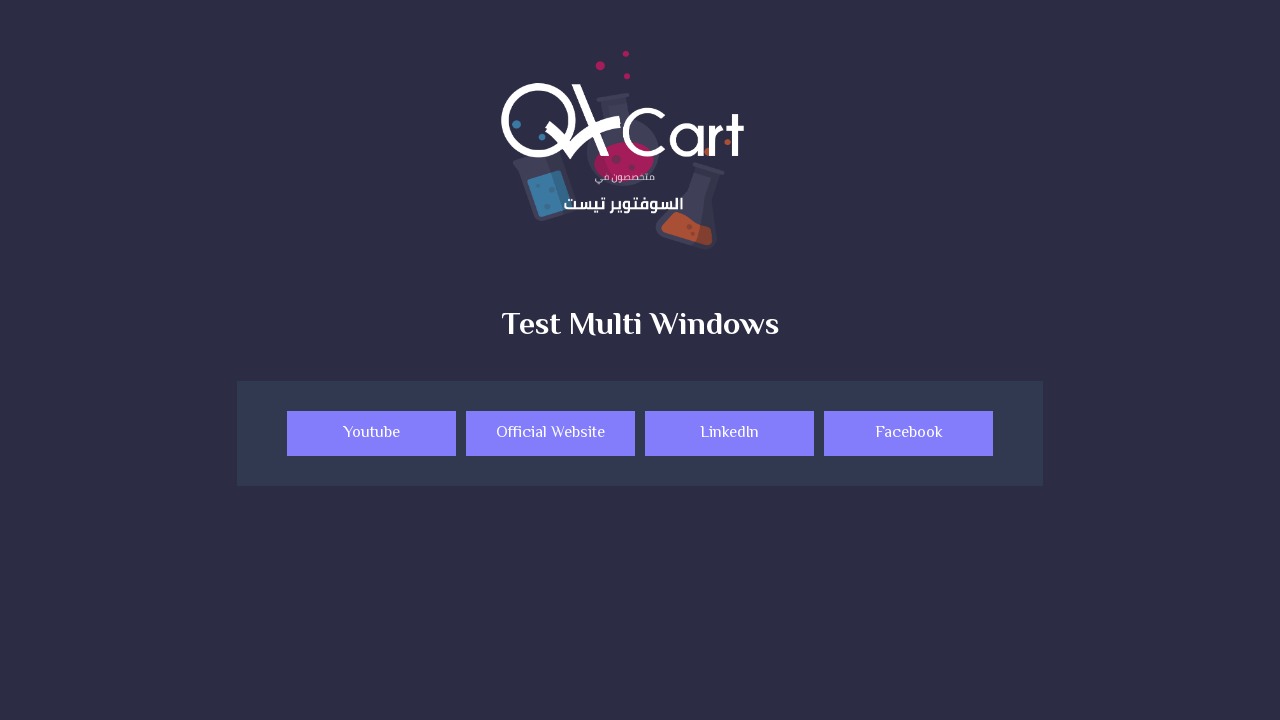

Clicked button to open a new window at (908, 434) on .button >> nth=3
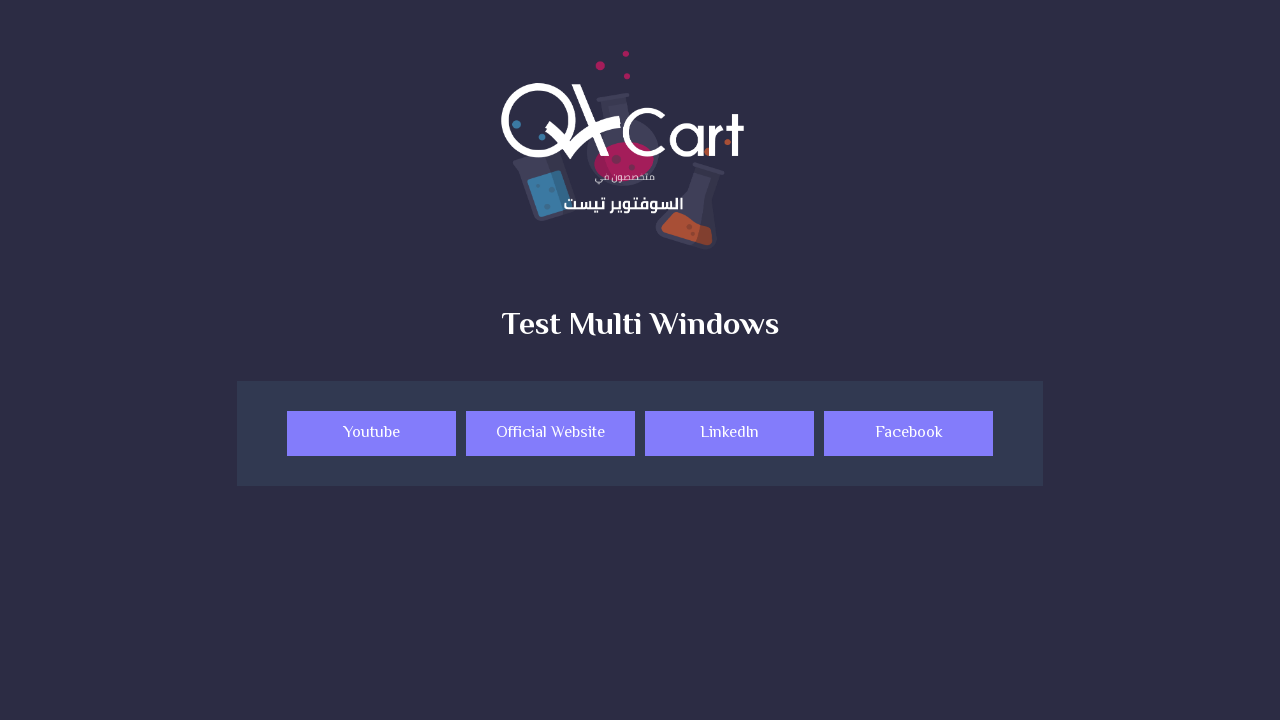

Waited for new pages to open
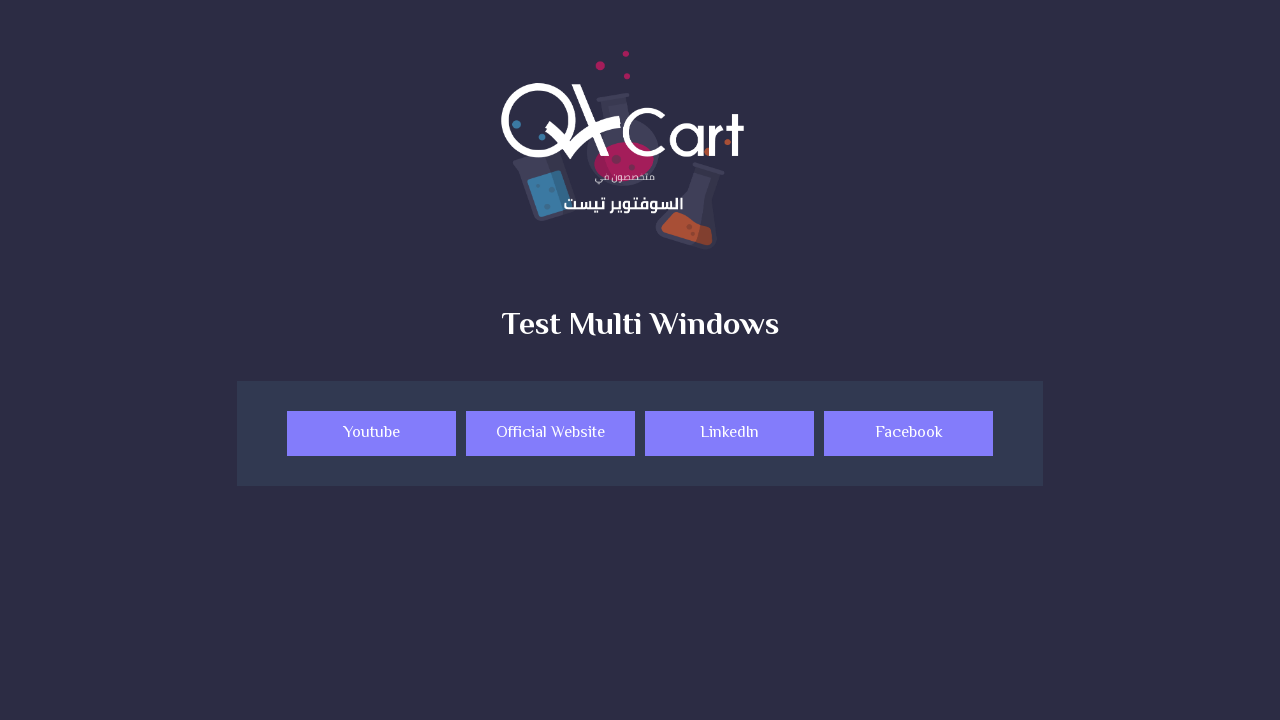

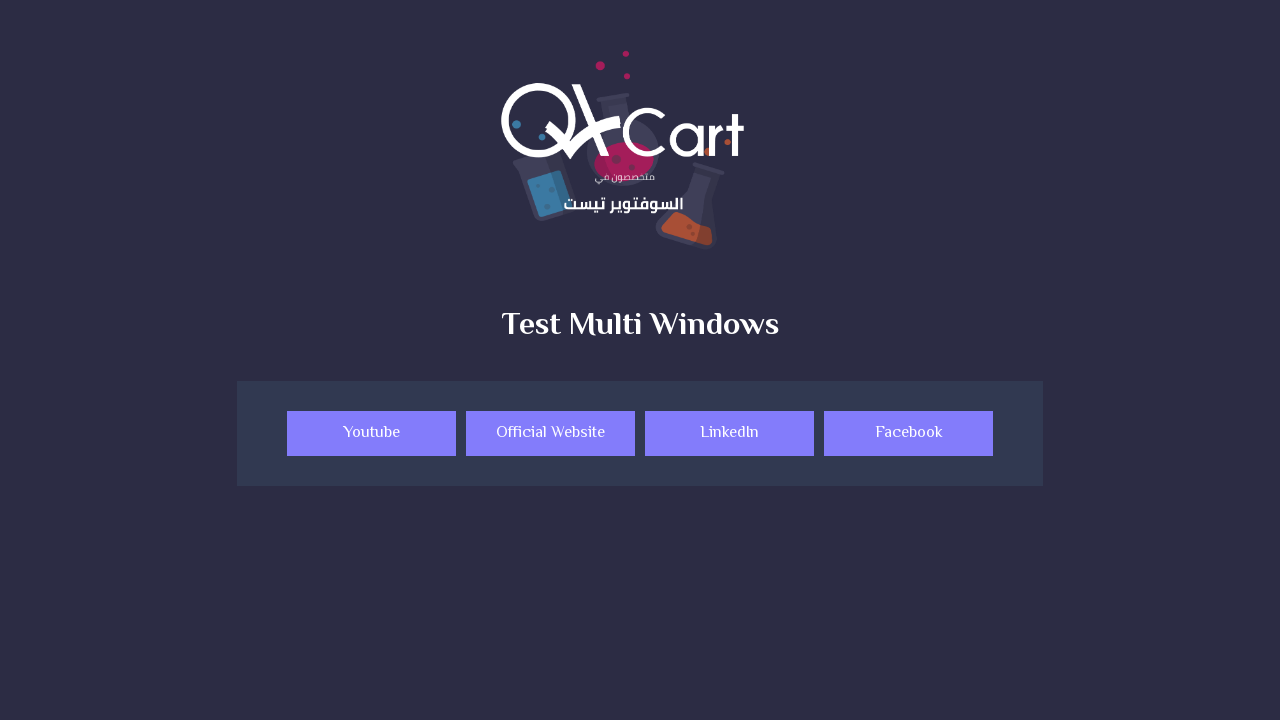